Tests Python.org search functionality by entering a search query and submitting it

Starting URL: http://www.python.org

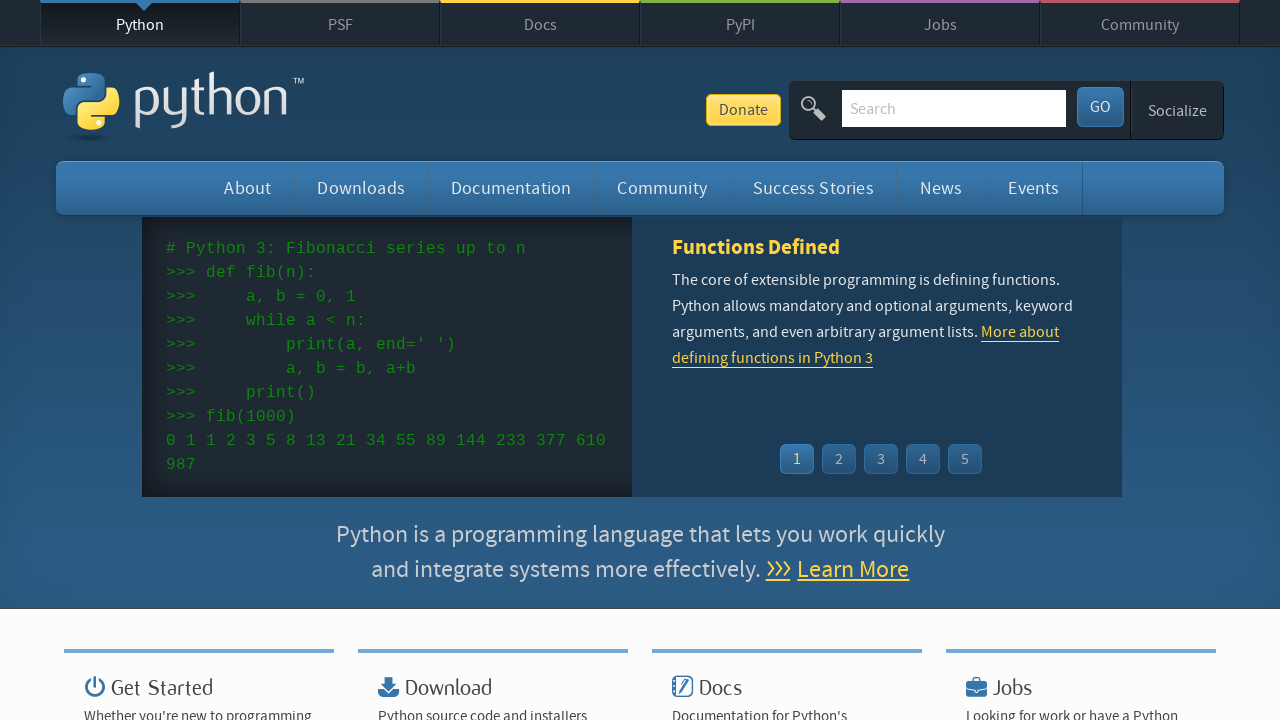

Cleared the search input field on input[name='q']
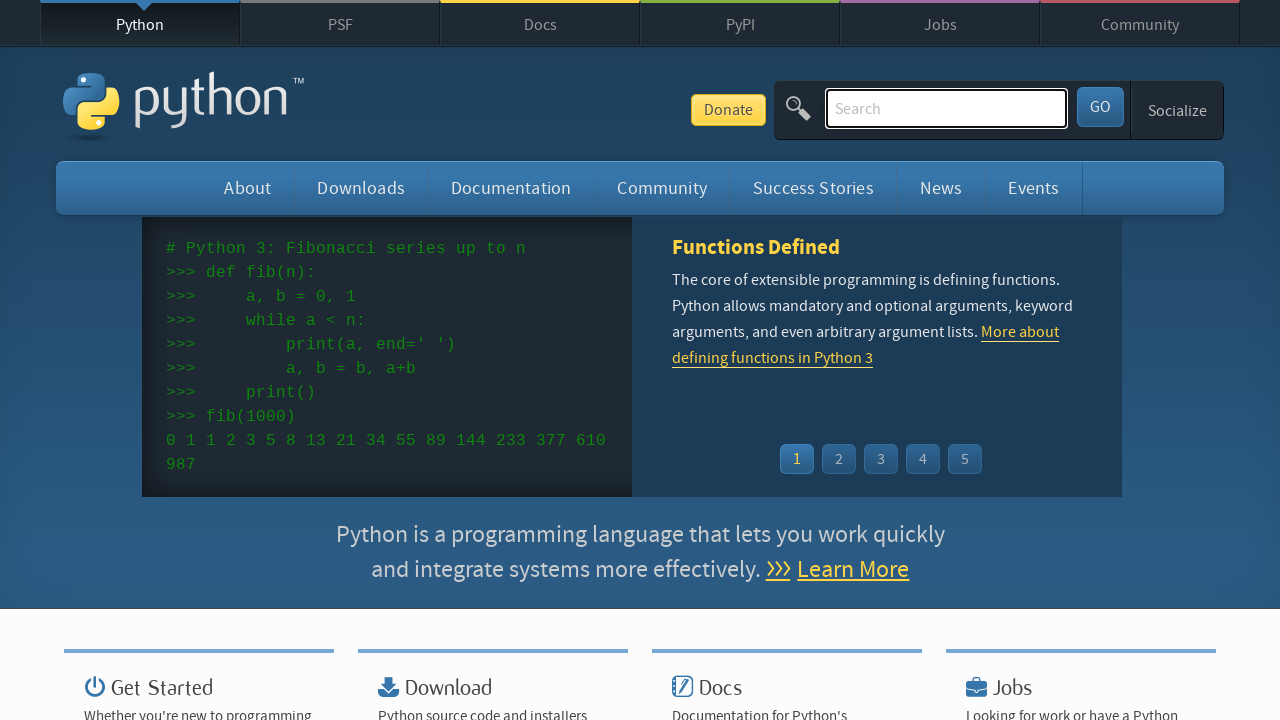

Filled search field with 'pycon' on input[name='q']
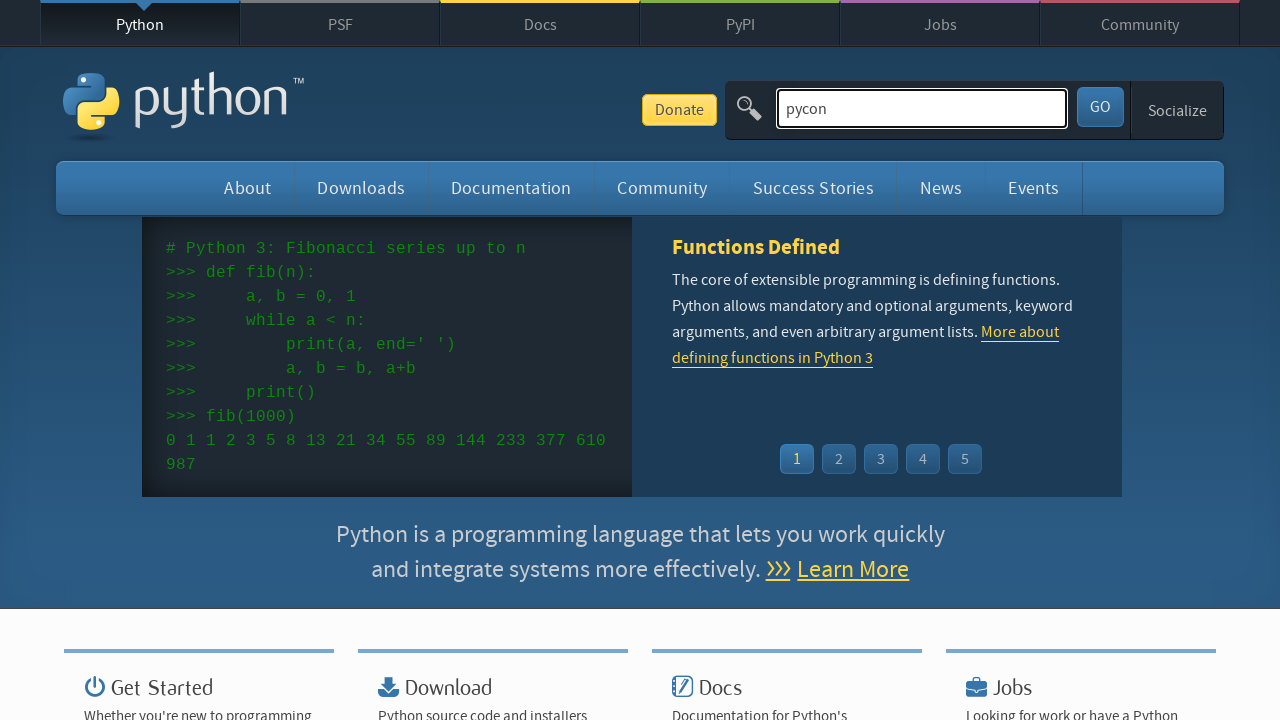

Submitted search query by pressing Enter on input[name='q']
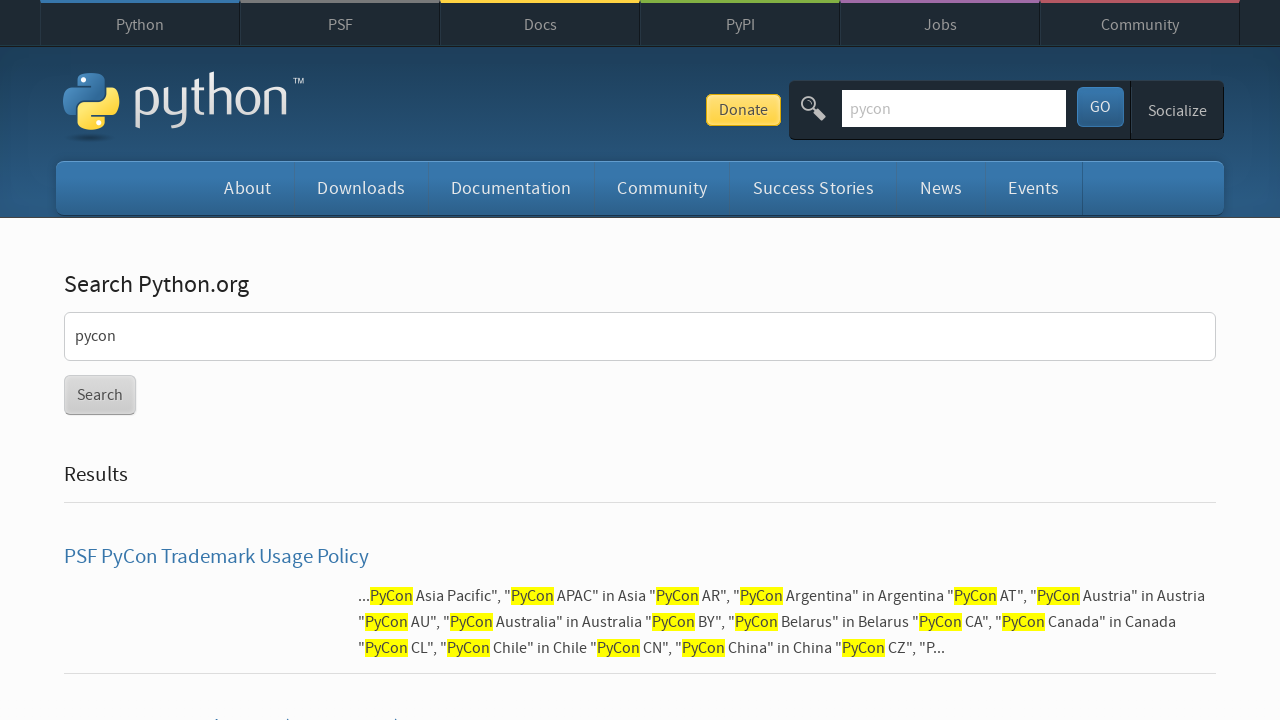

Search results page loaded
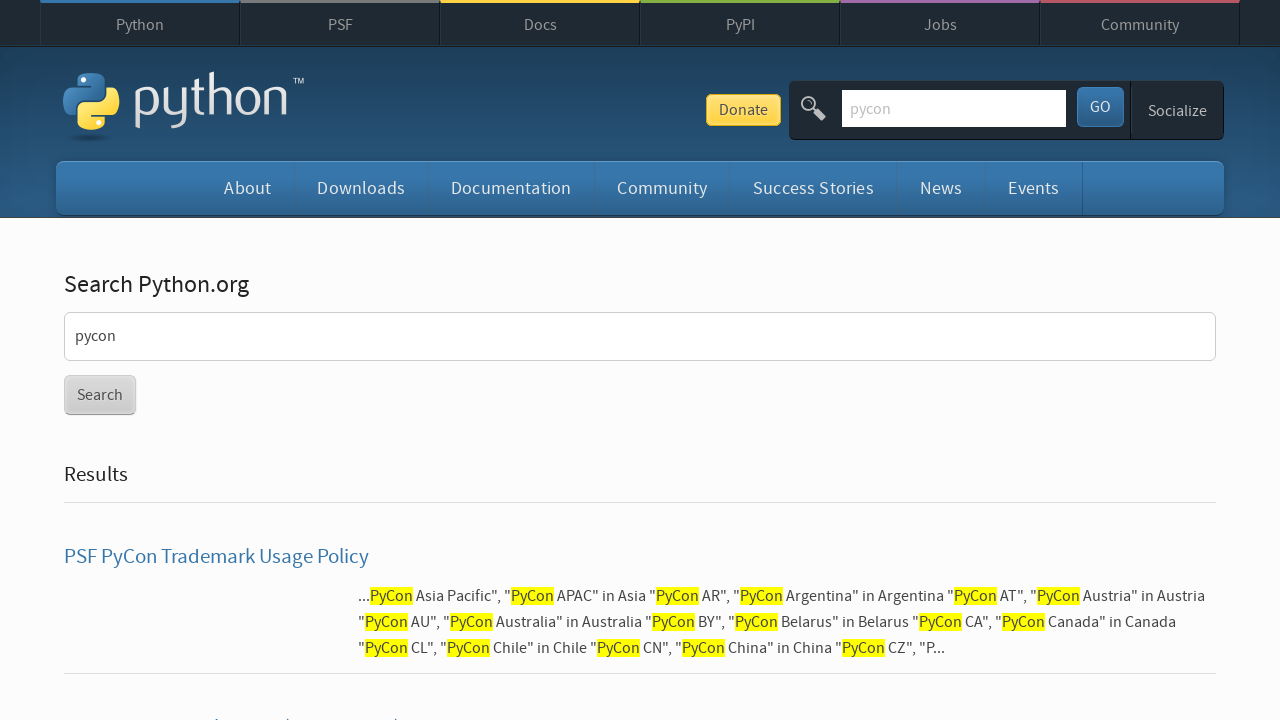

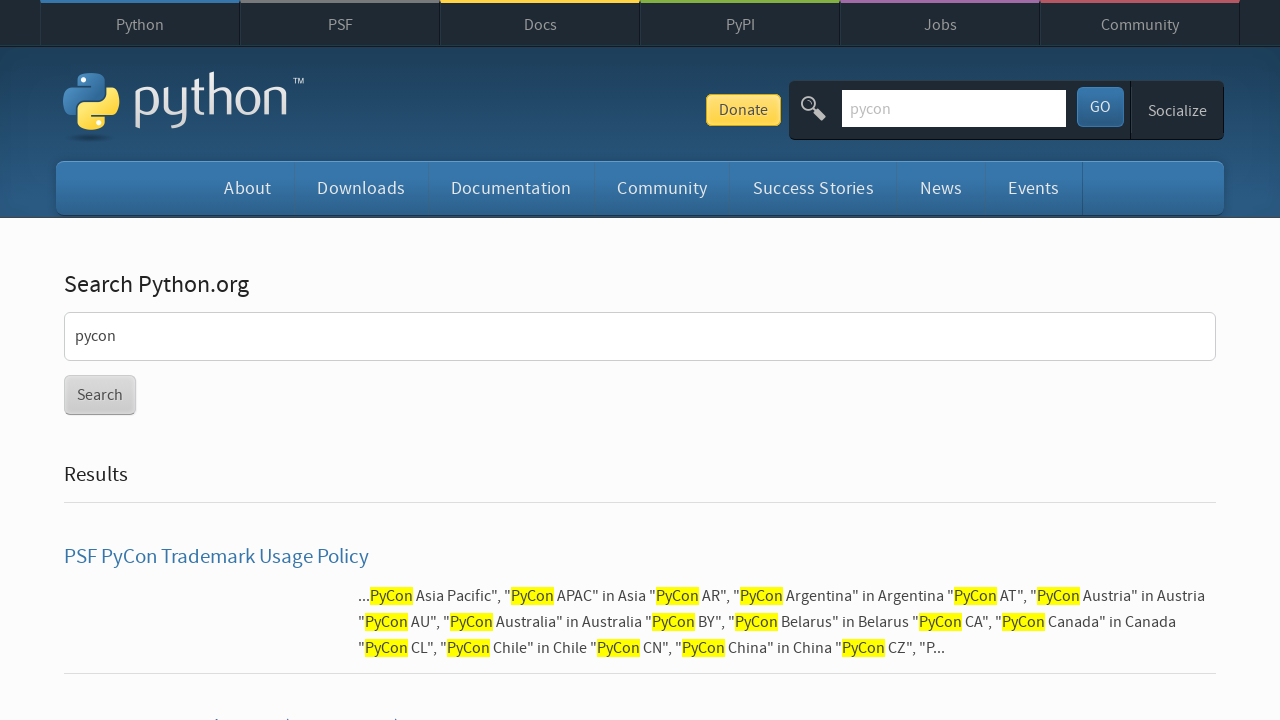